Opens a new browser tab and navigates to a different website (Canada411)

Starting URL: https://www.livechennai.com/gold_silverrate.asp

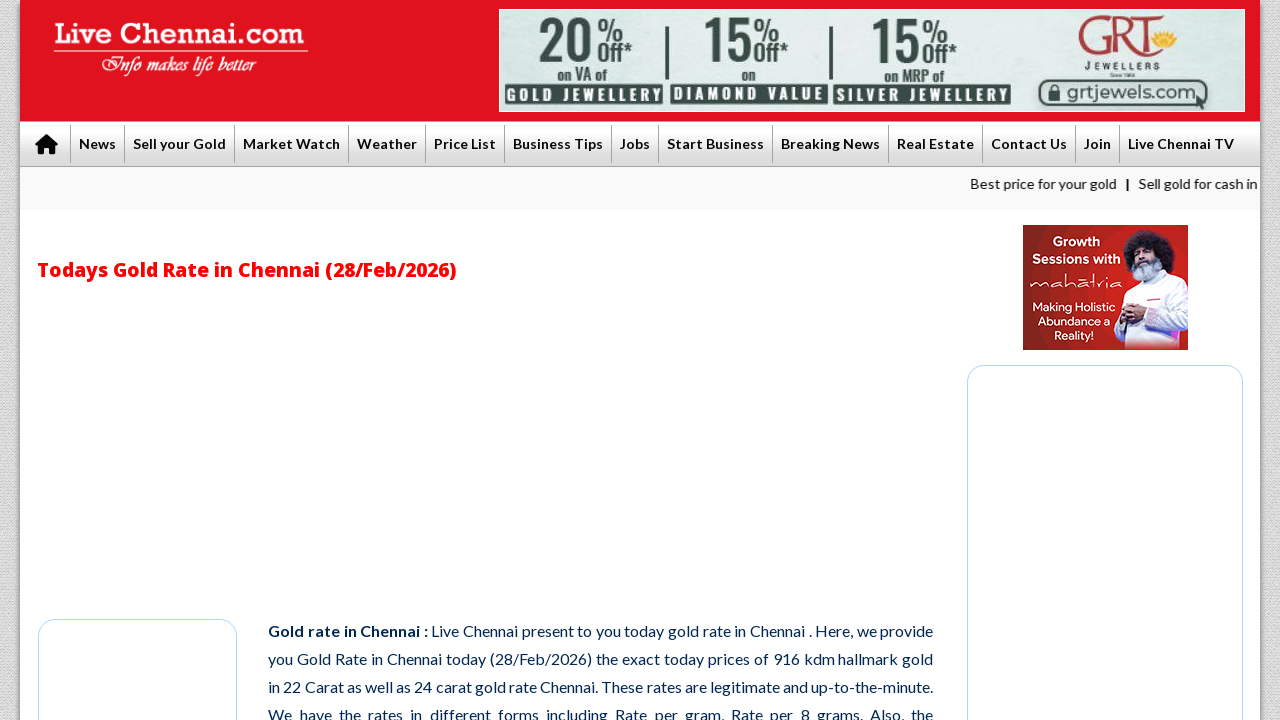

Waited for initial page to reach domcontentloaded state
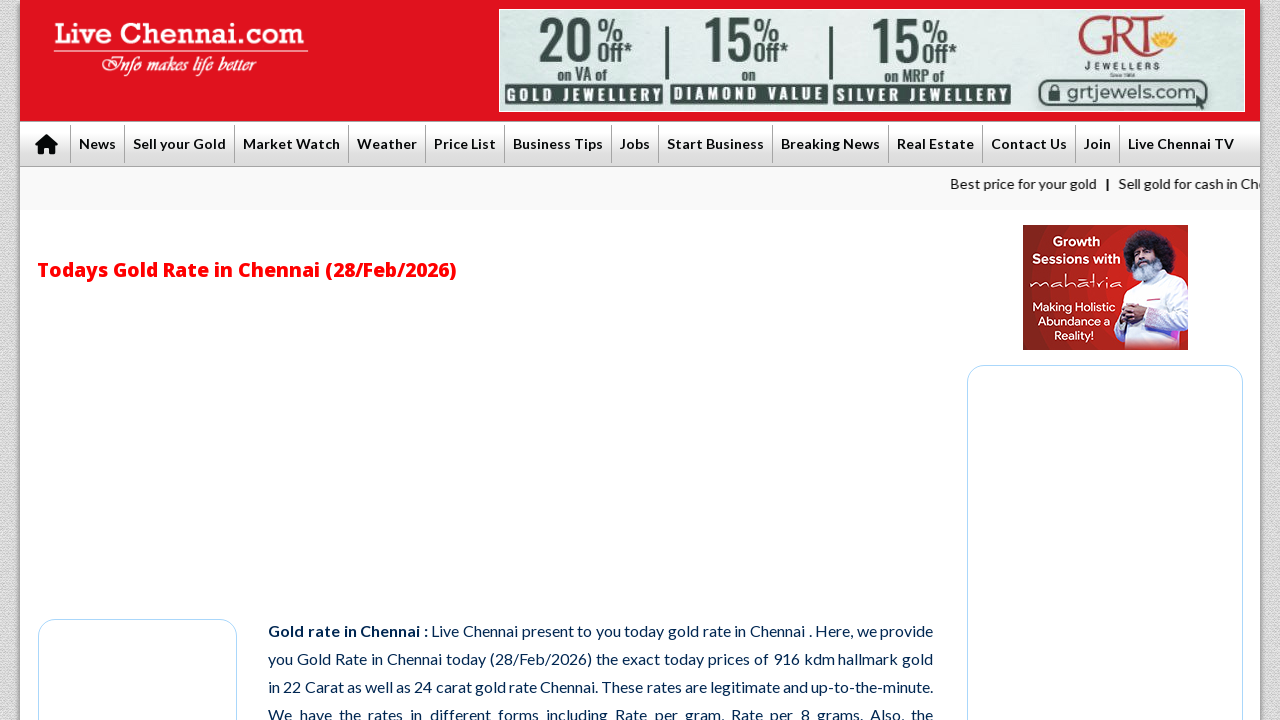

Opened a new browser tab
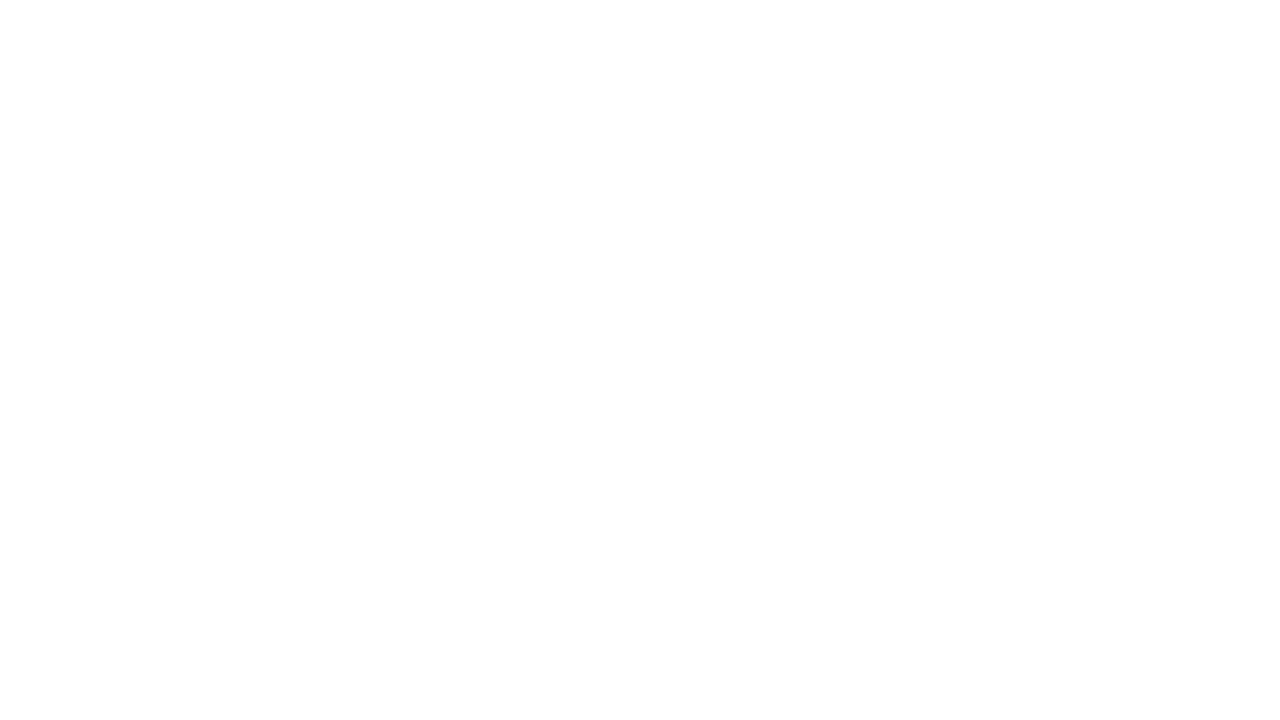

Navigated new tab to Canada411 website (https://www.canada411.ca/)
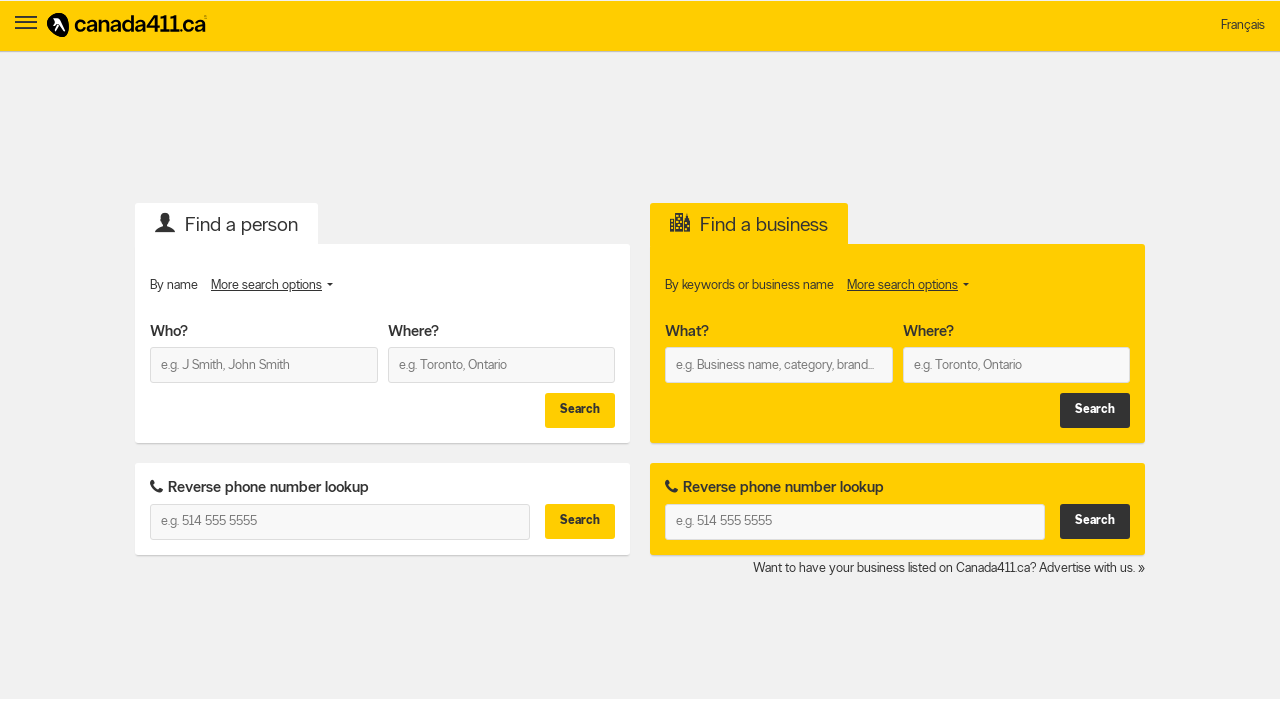

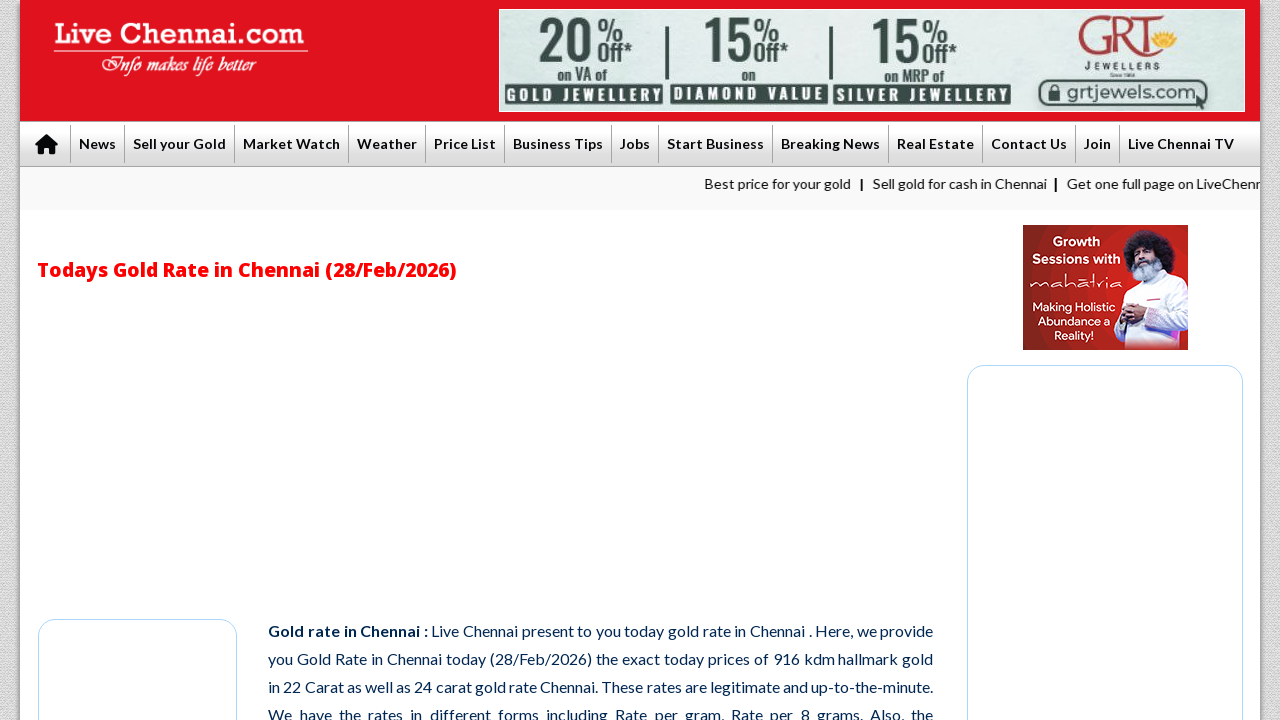